Navigates to a football statistics website, selects "All matches" view, filters by Japan country, and verifies match data is displayed

Starting URL: https://www.adamchoi.co.uk/overs/detailed

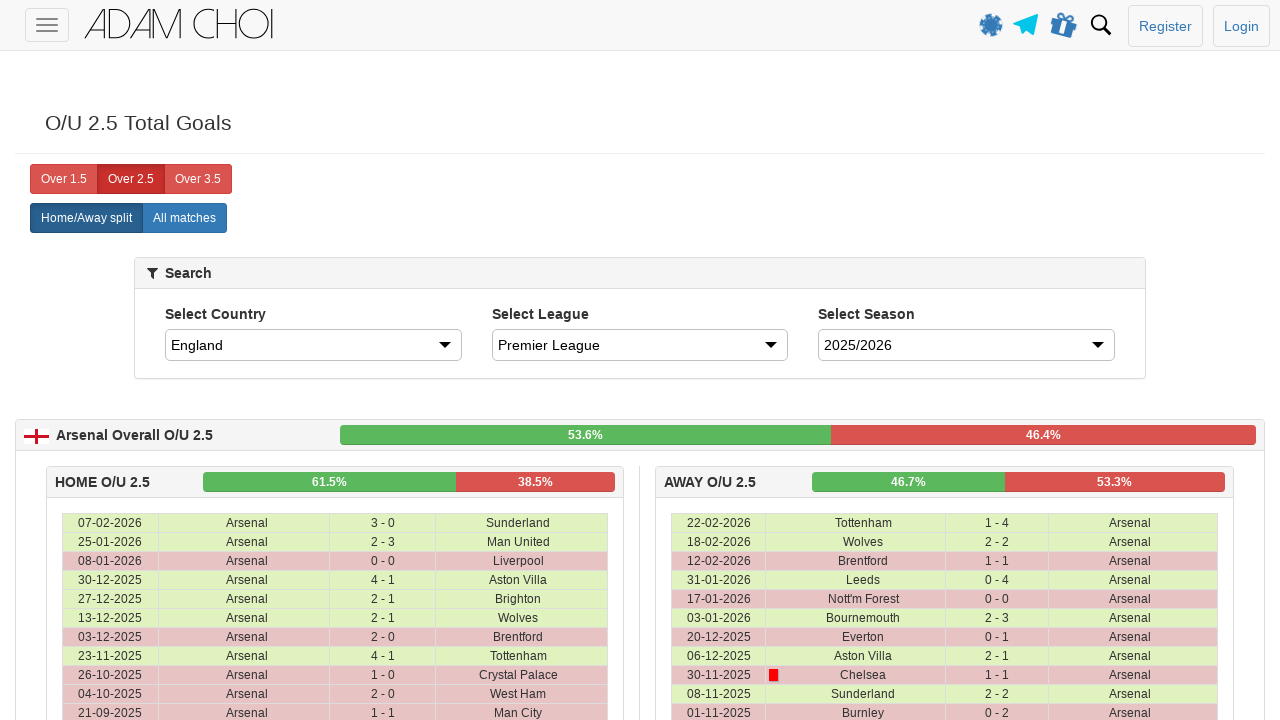

Clicked 'All matches' button to display all matches at (184, 218) on xpath=//label[@analytics-event="All matches"]
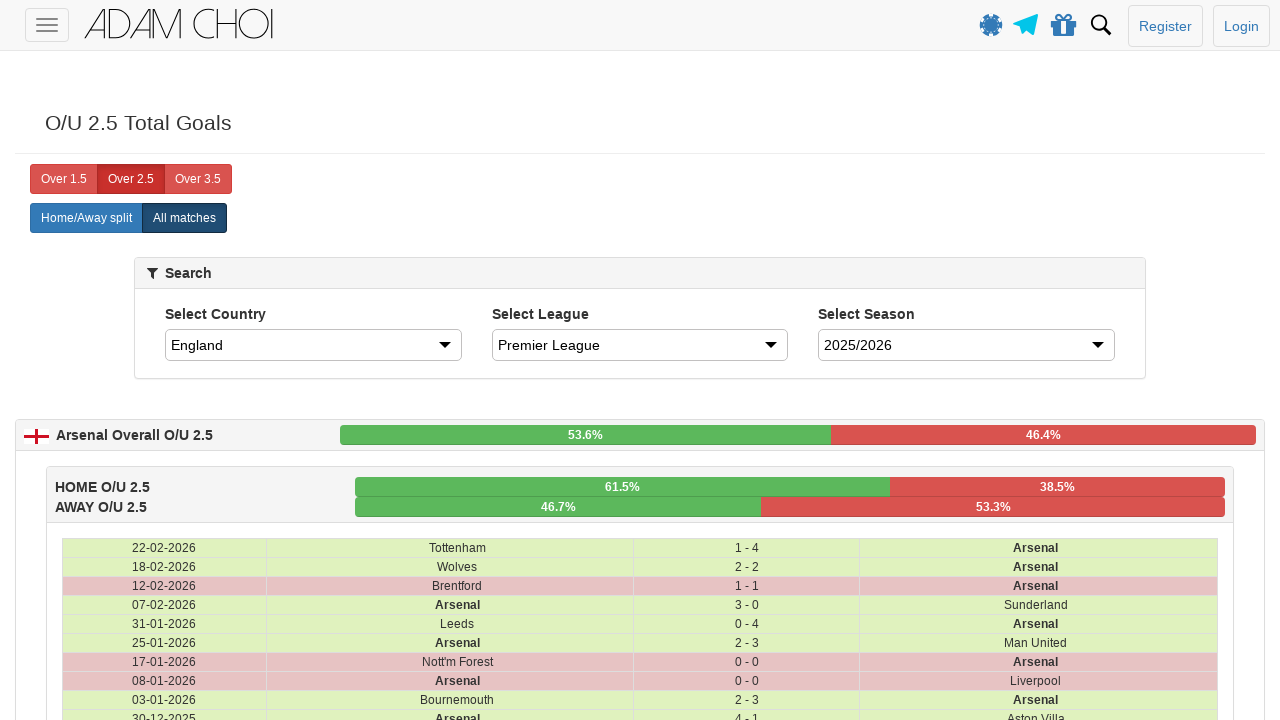

Selected 'Japan' from the country dropdown filter on #country
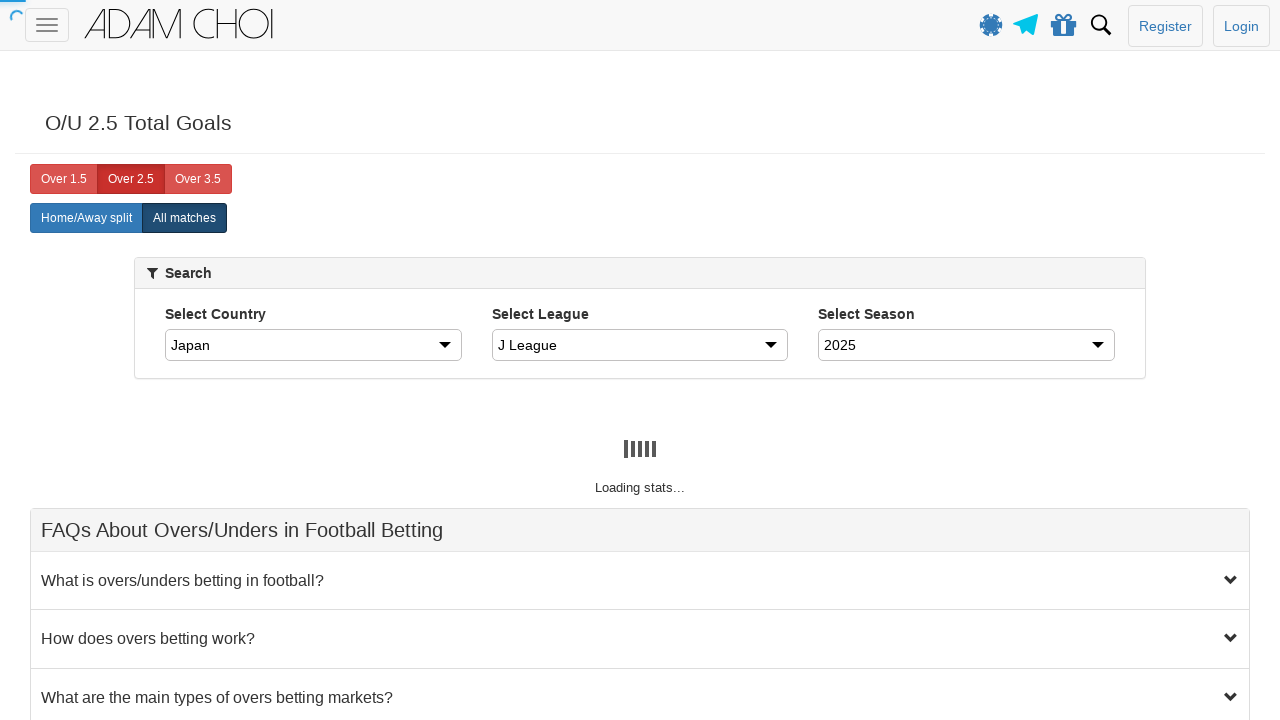

Waited 3 seconds for matches table to update
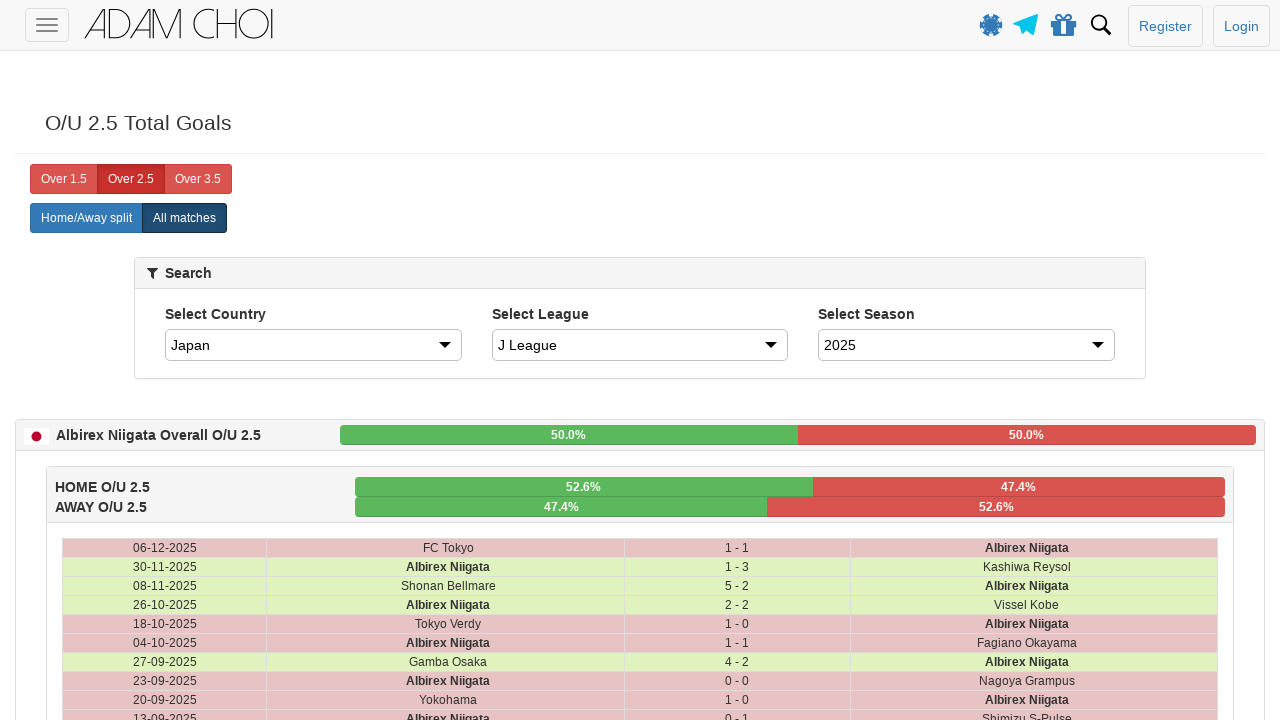

Verified match data is displayed by confirming table rows are present
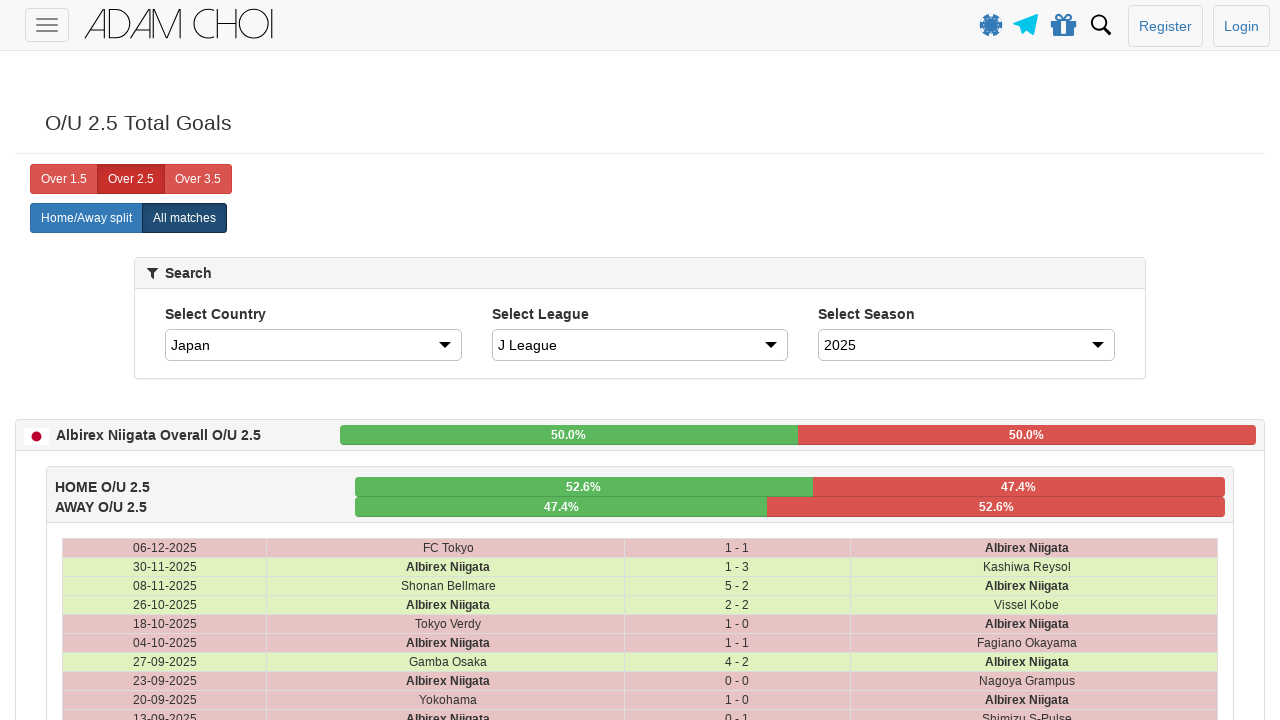

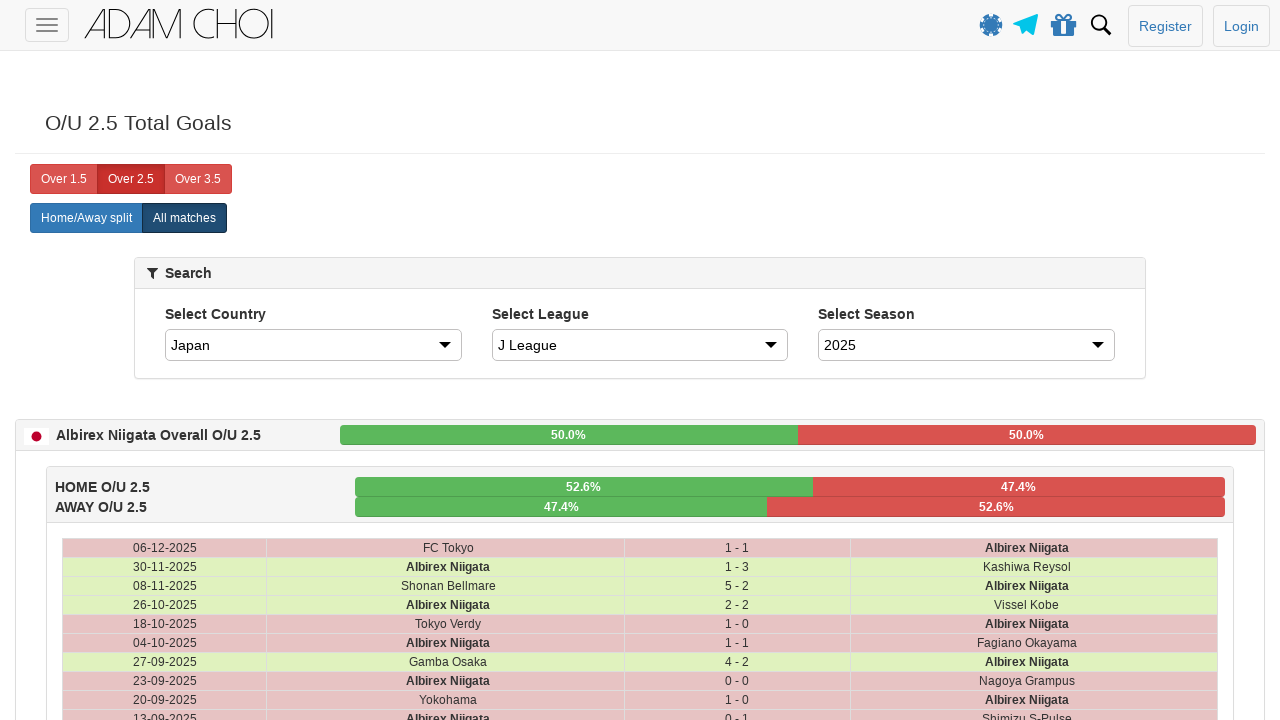